Navigates to Yahoo Japan homepage and verifies that the h1 heading element is present

Starting URL: https://www.yahoo.co.jp/

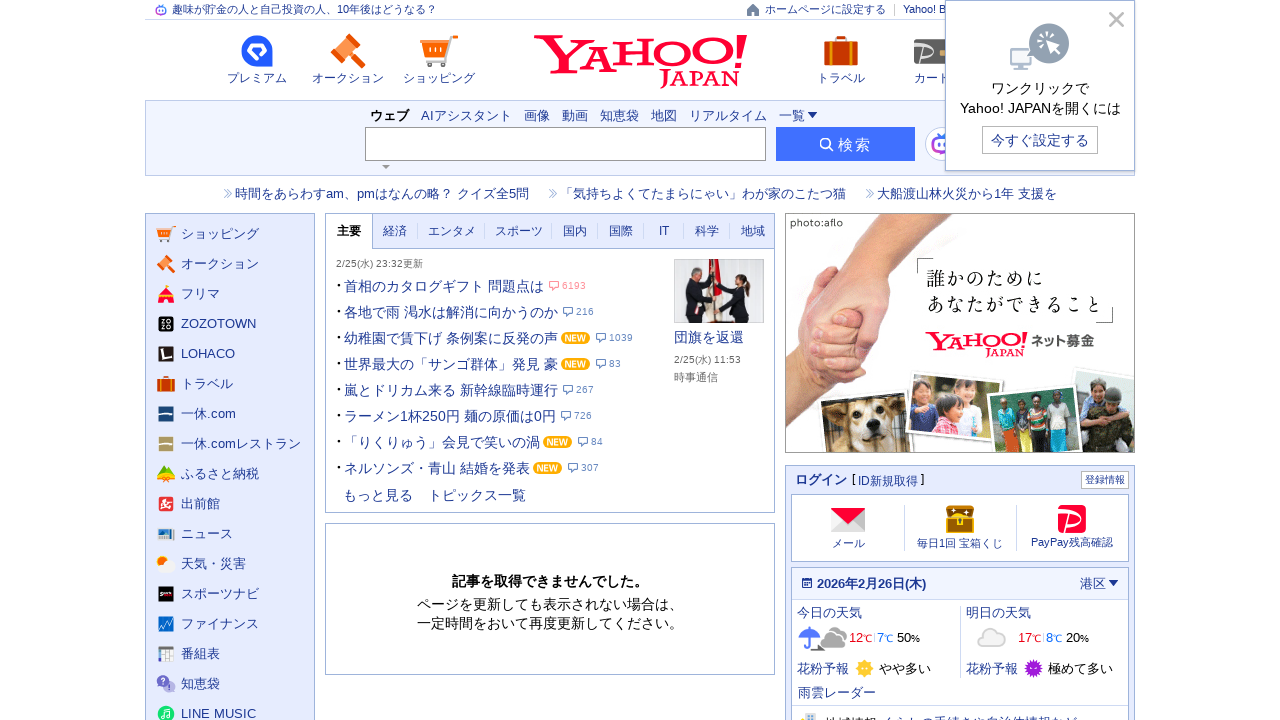

Navigated to Yahoo Japan homepage
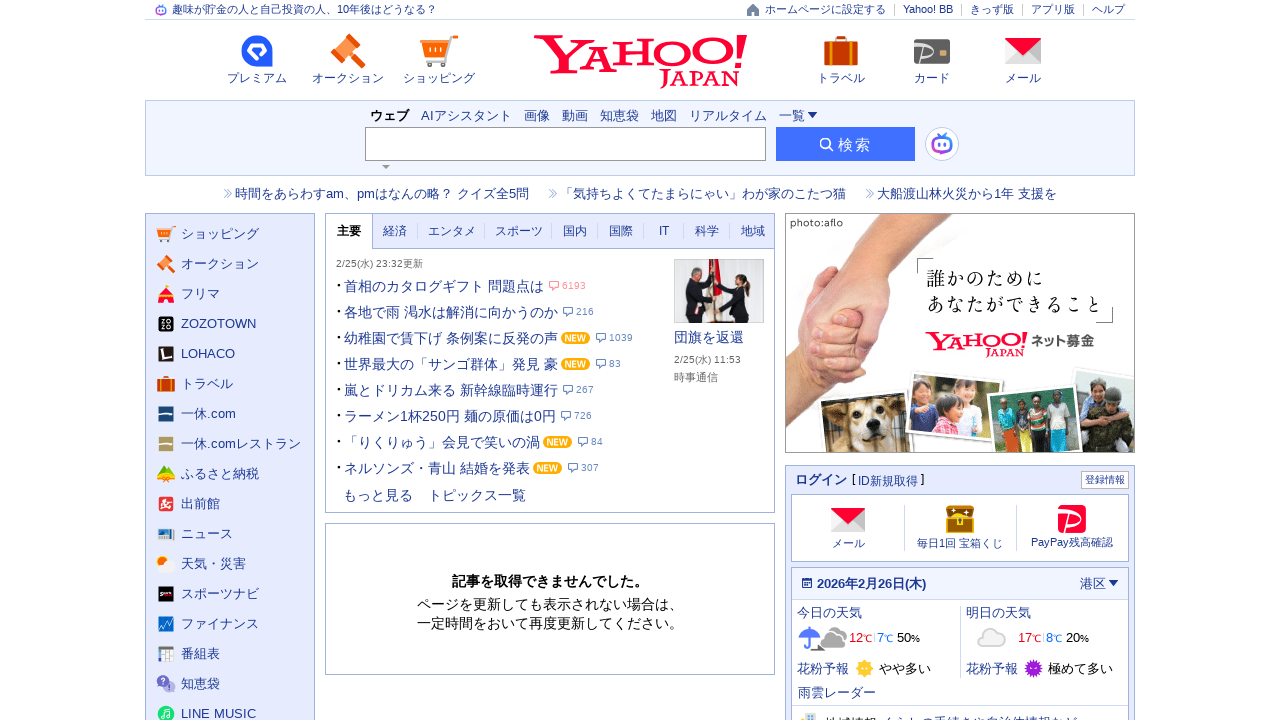

h1 heading element is present on the page
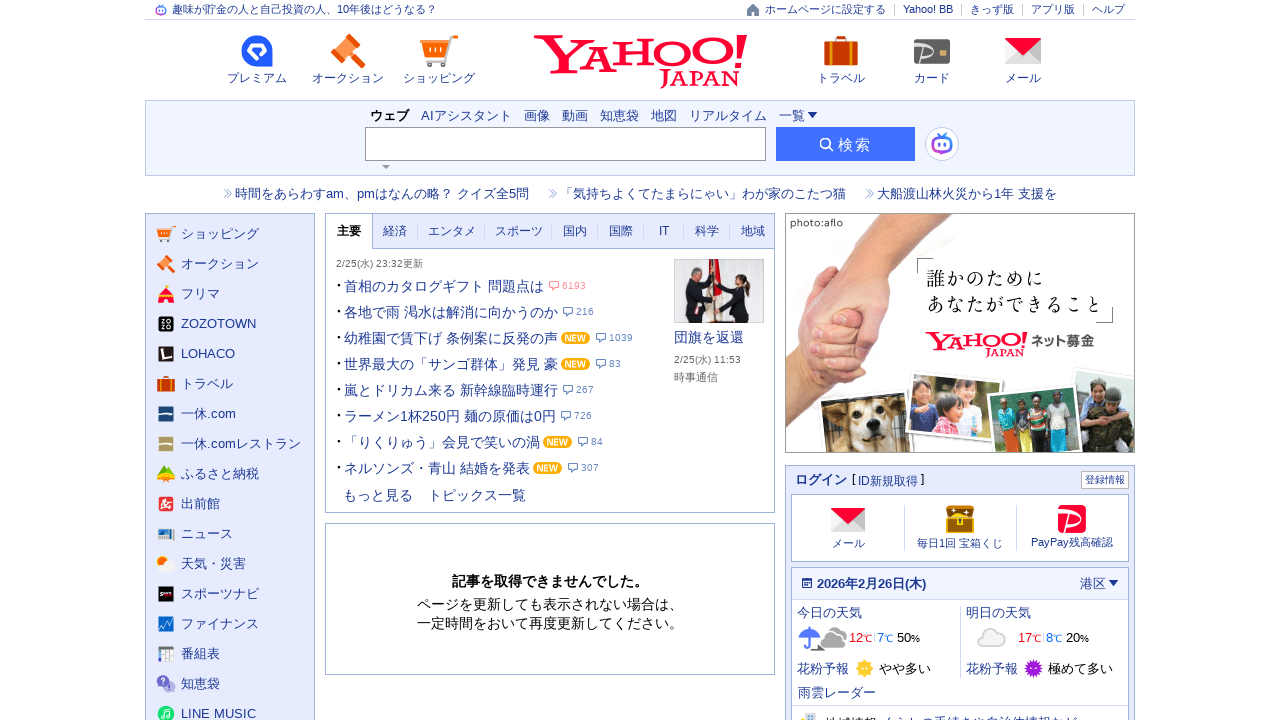

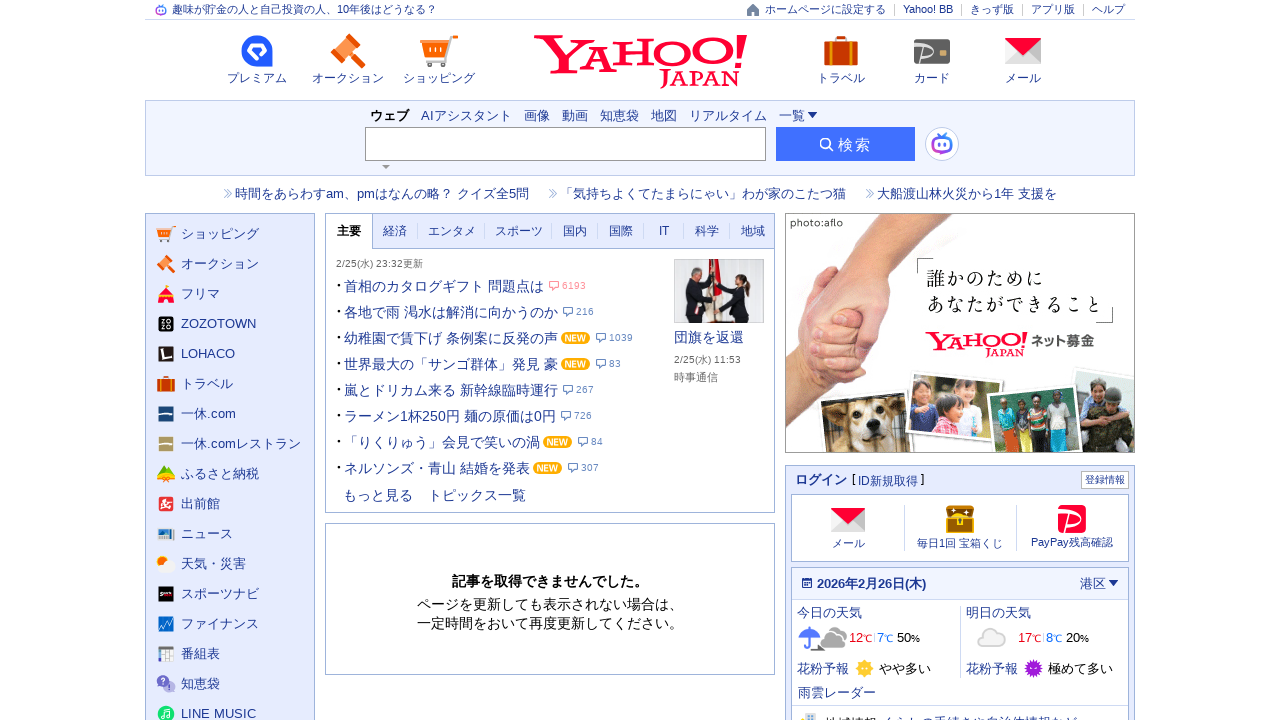